Tests console logging functionality by navigating to login page and entering text in username field

Starting URL: https://app.hubspot.com/login

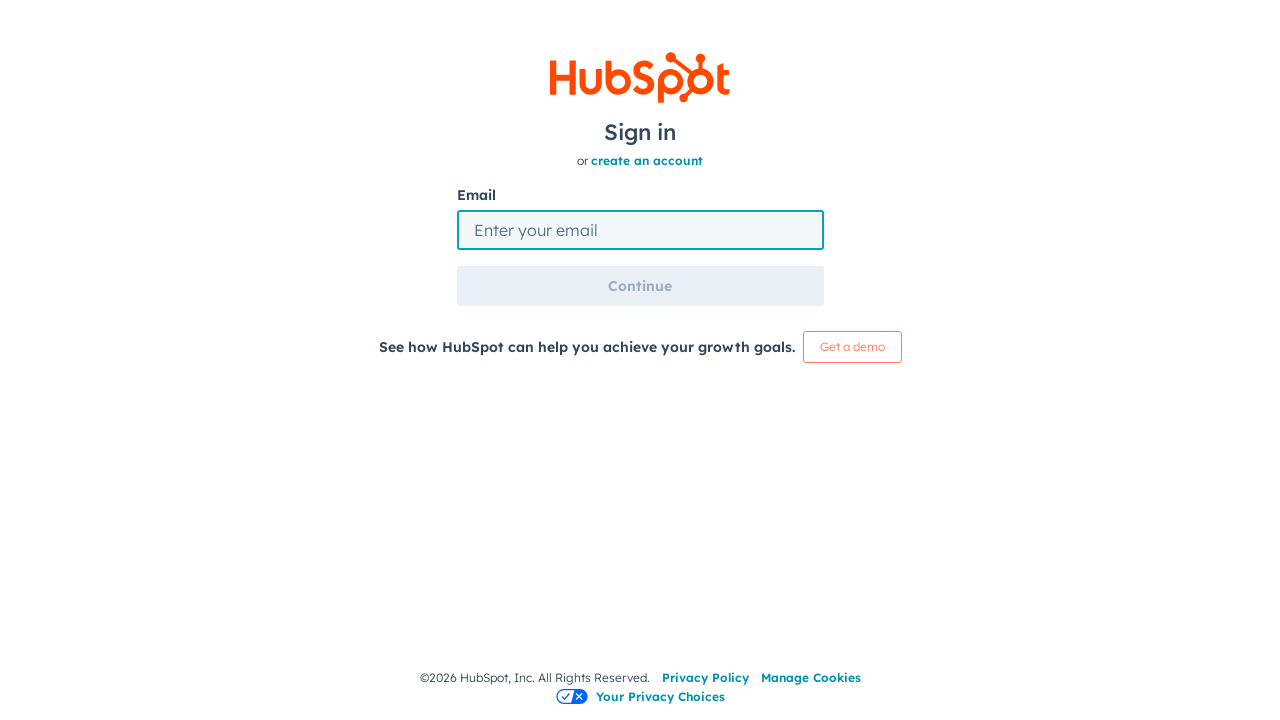

Filled username field with 'test' to trigger console logs on #username
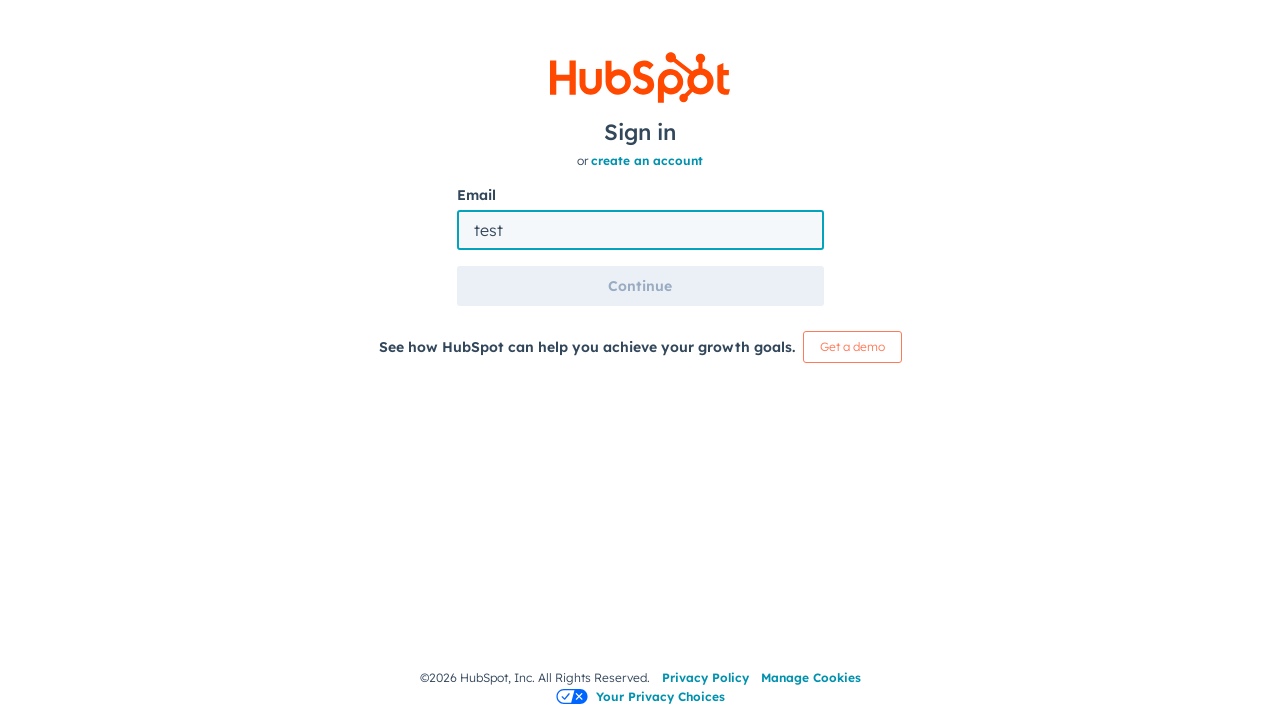

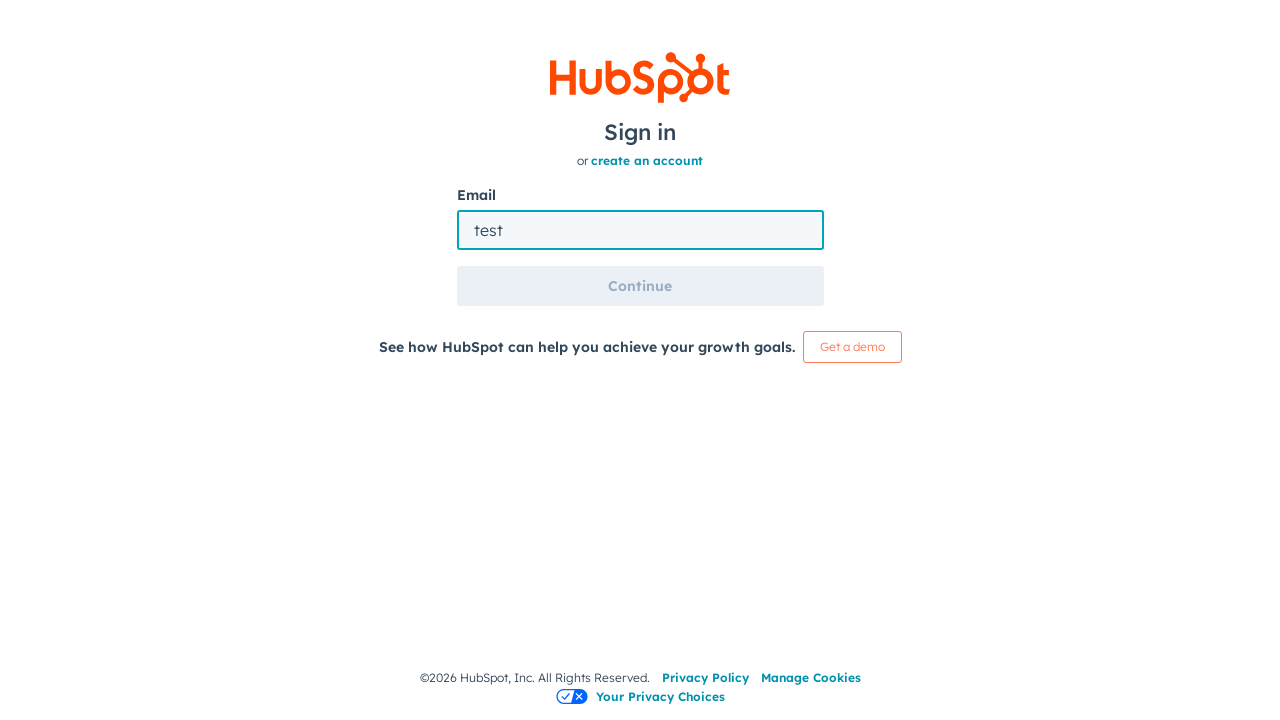